Tests registration form by filling ZIP code and only optional field (last name) before submitting

Starting URL: https://sharelane.com/cgi-bin/register.py

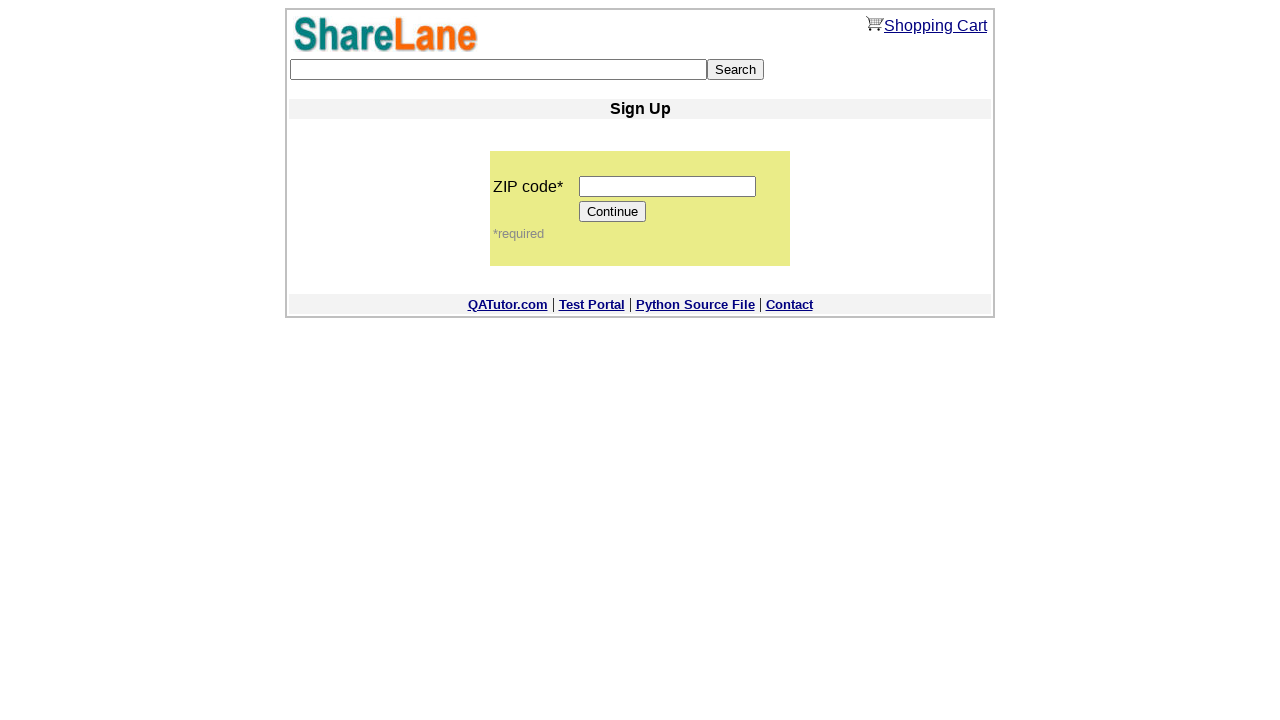

Filled ZIP code field with '444444' on input[name='zip_code']
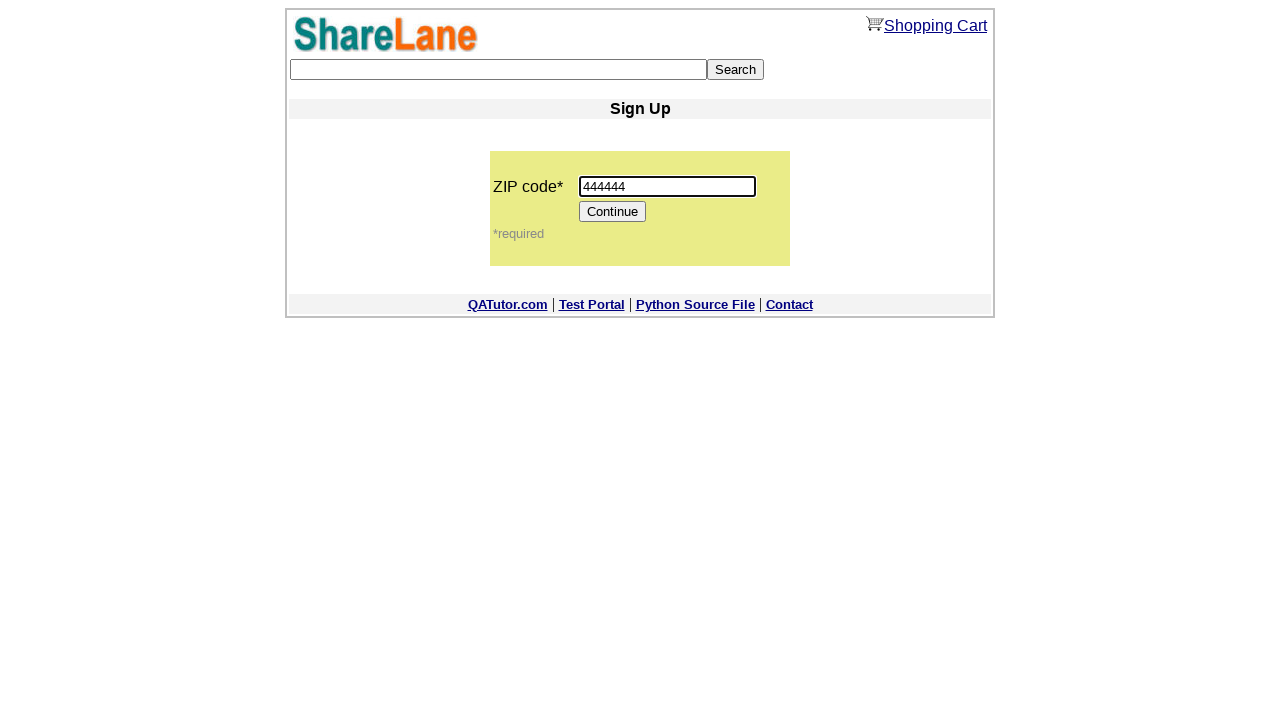

Clicked Continue button at (613, 212) on xpath=//*[@value='Continue']
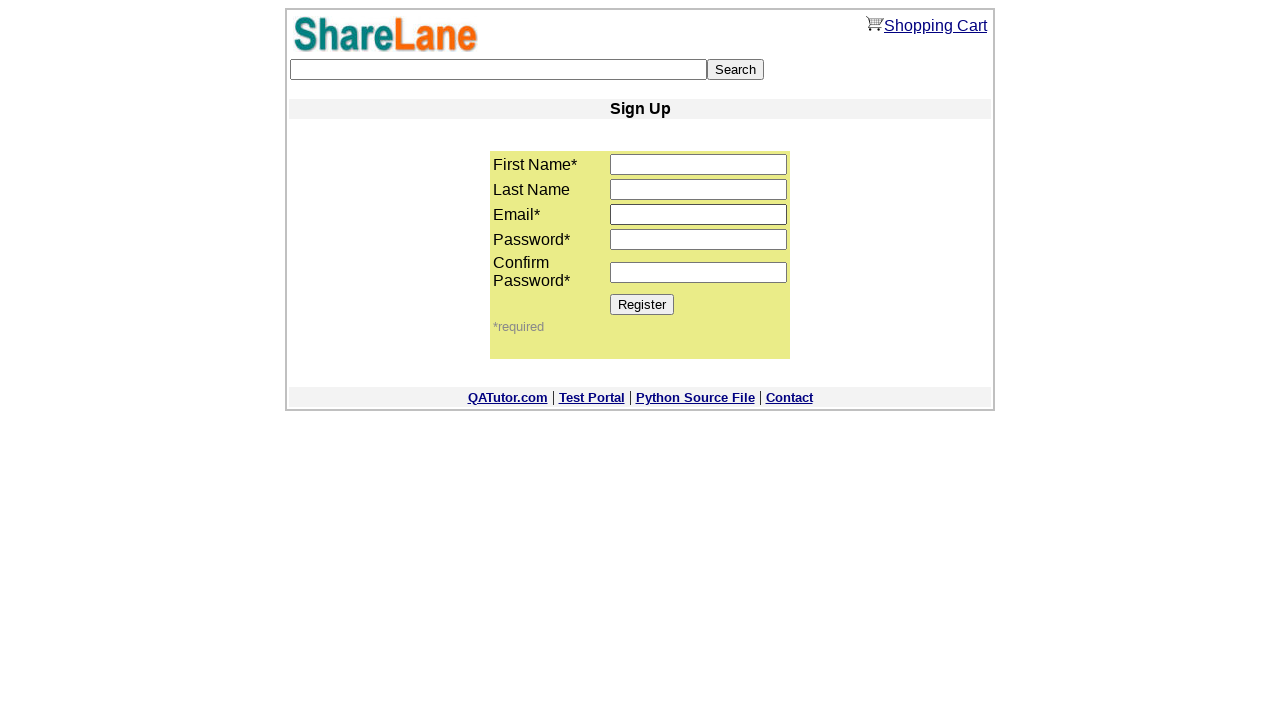

Filled last name field with 'Ivanov' (optional field only) on input[name='last_name']
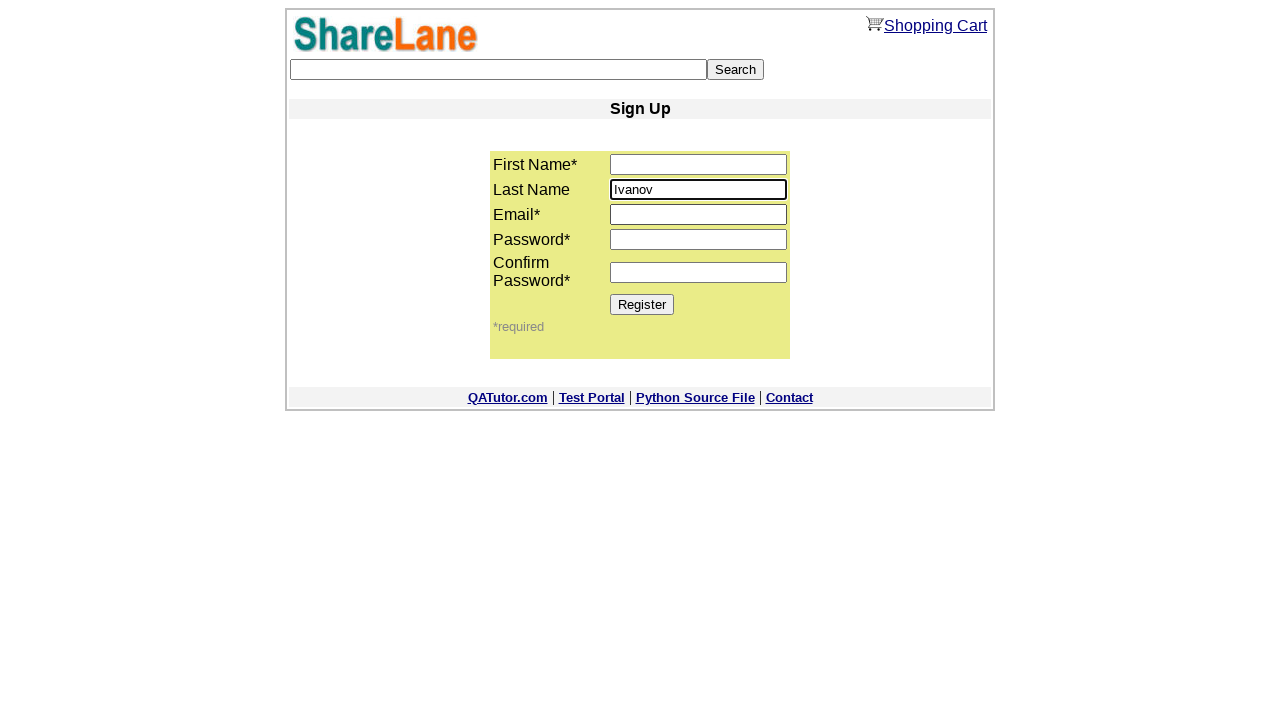

Clicked Register button to submit form at (642, 304) on xpath=//*[@value='Register']
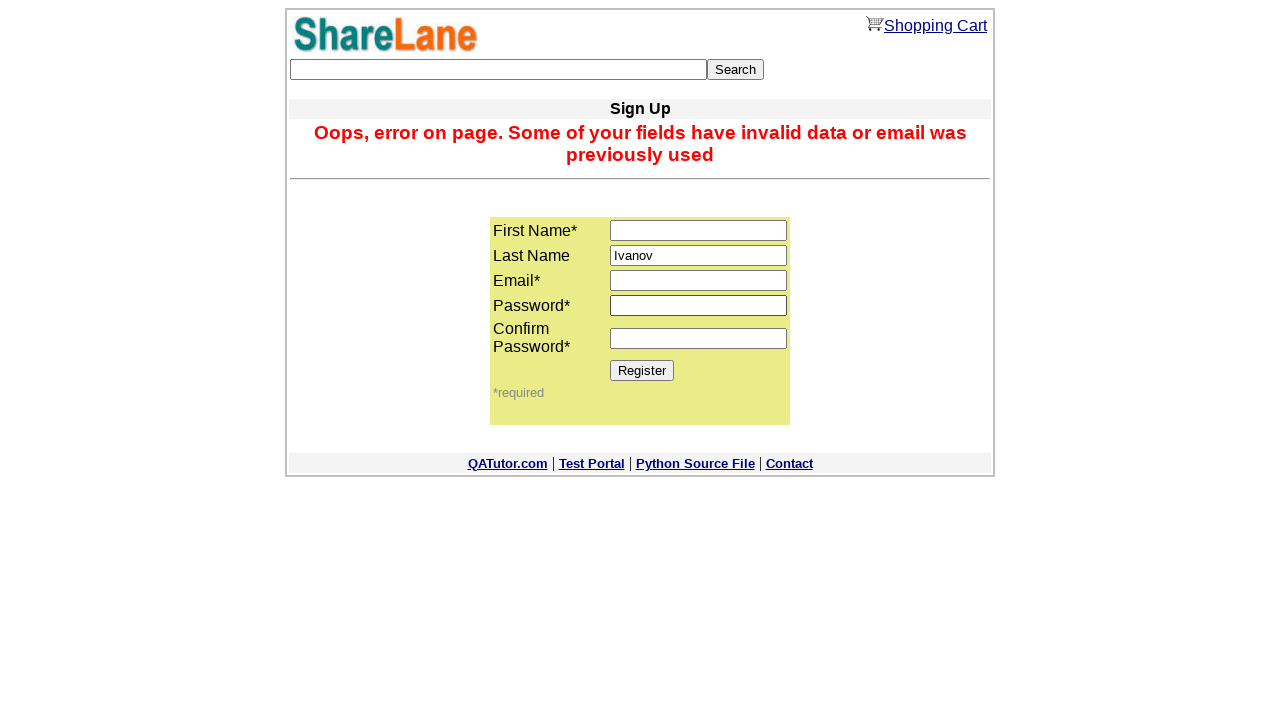

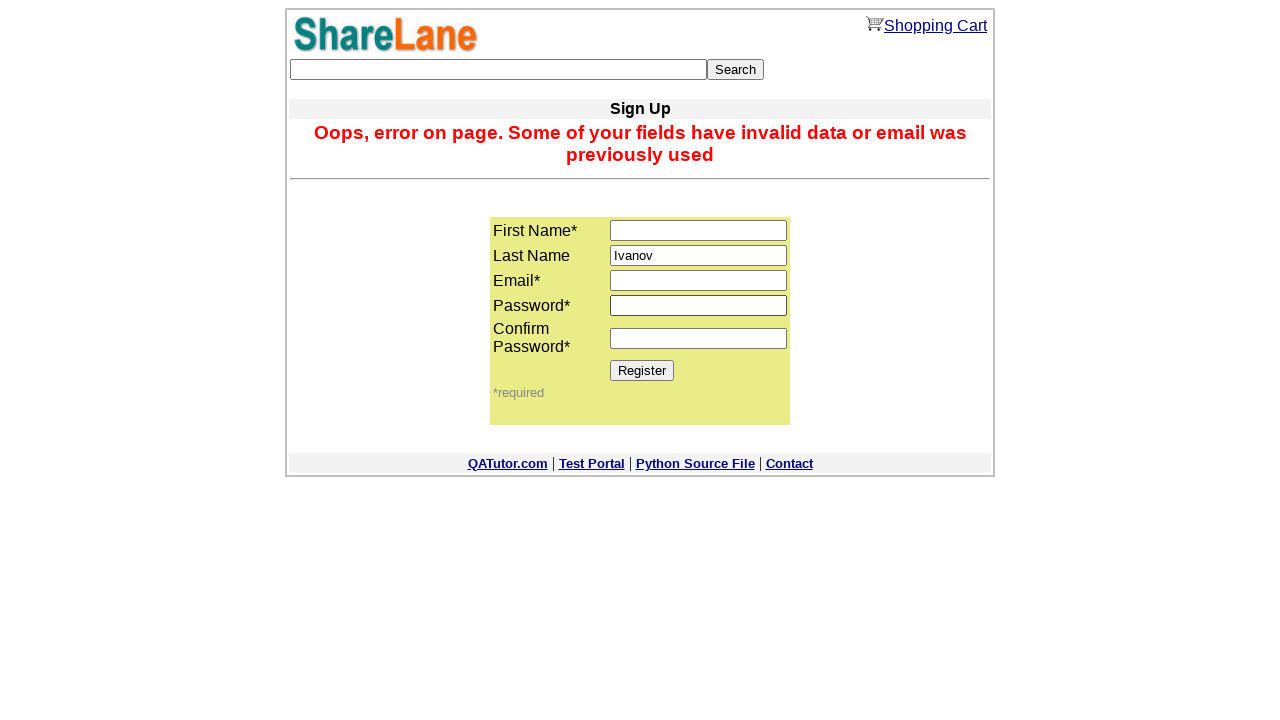